Searches for "одеяло" on postel-market.com.ua website

Starting URL: https://postel-market.com.ua/

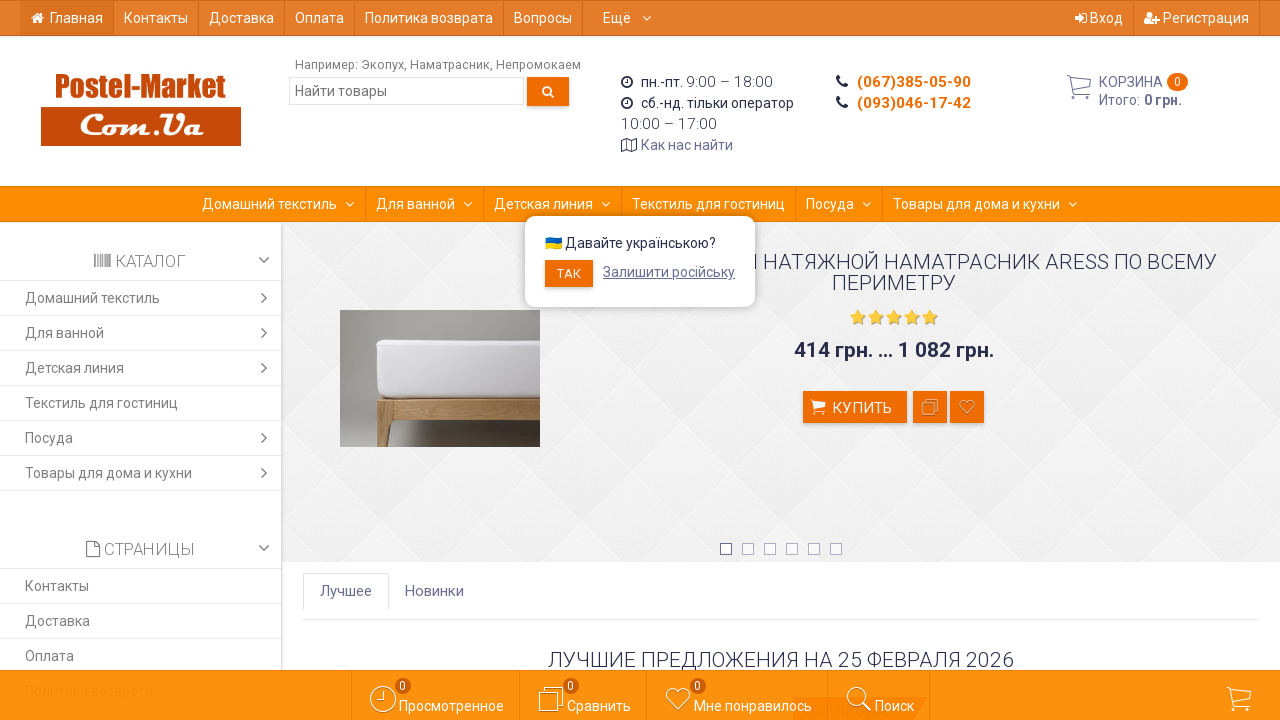

Filled search field with 'одеяло' on input[name='query']
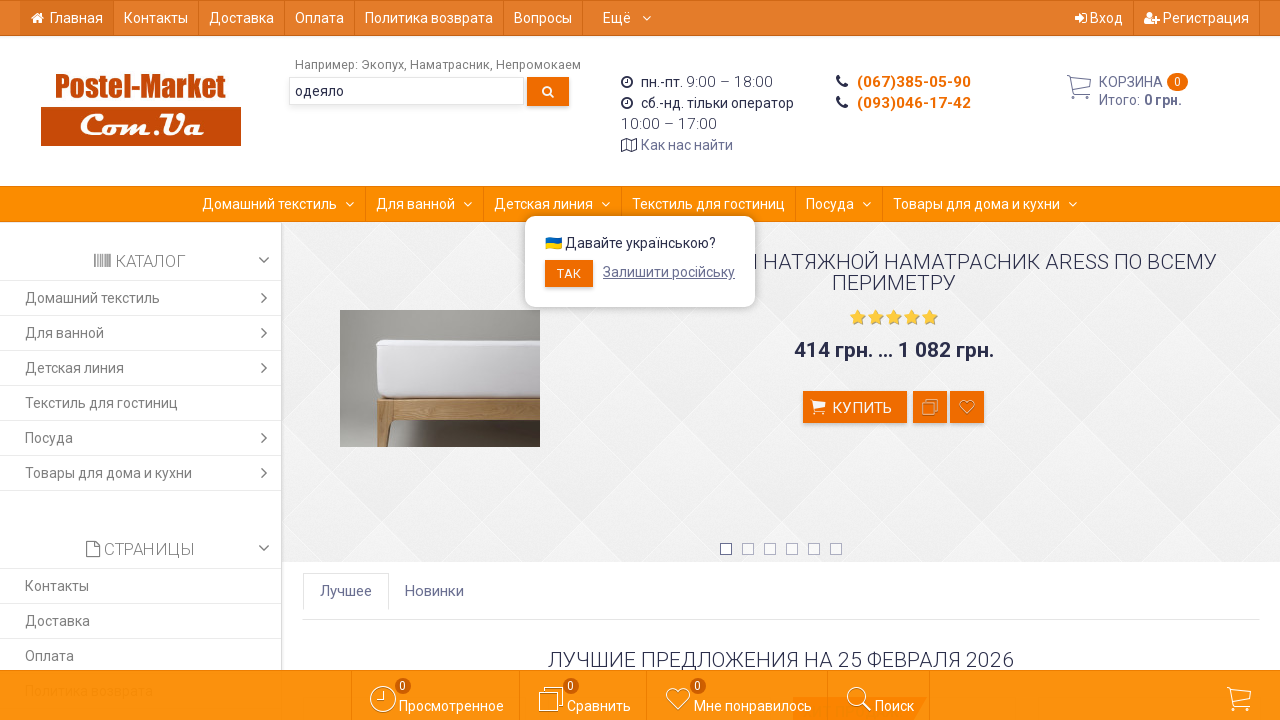

Pressed Enter to search for 'одеяло' on input[name='query']
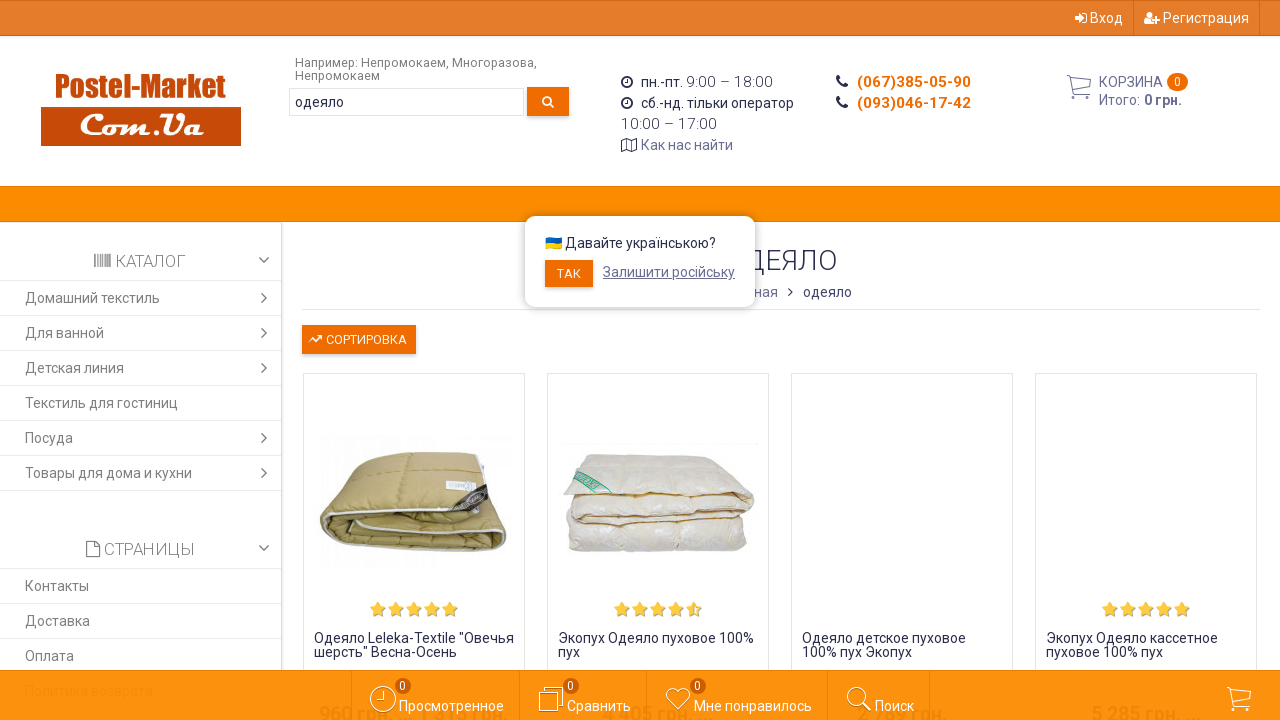

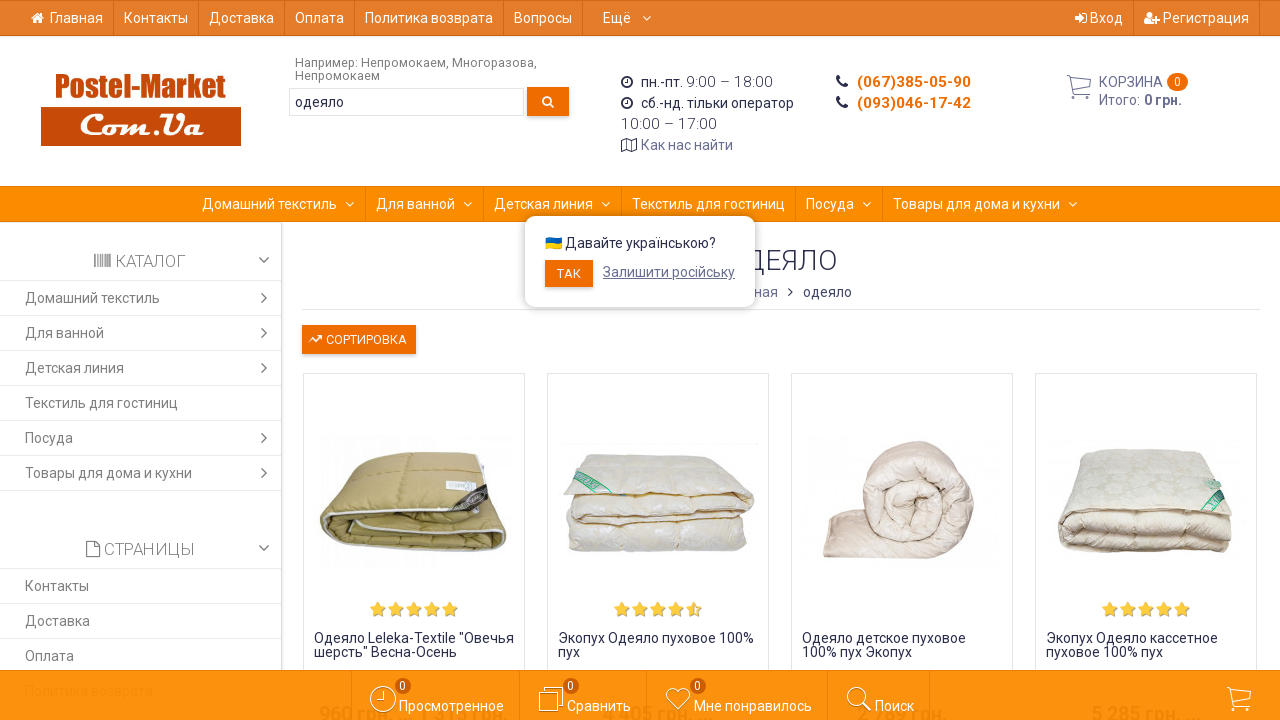